Tests a web form by filling in text fields and submitting the form, then verifying the success message

Starting URL: https://www.selenium.dev/selenium/web/web-form.html

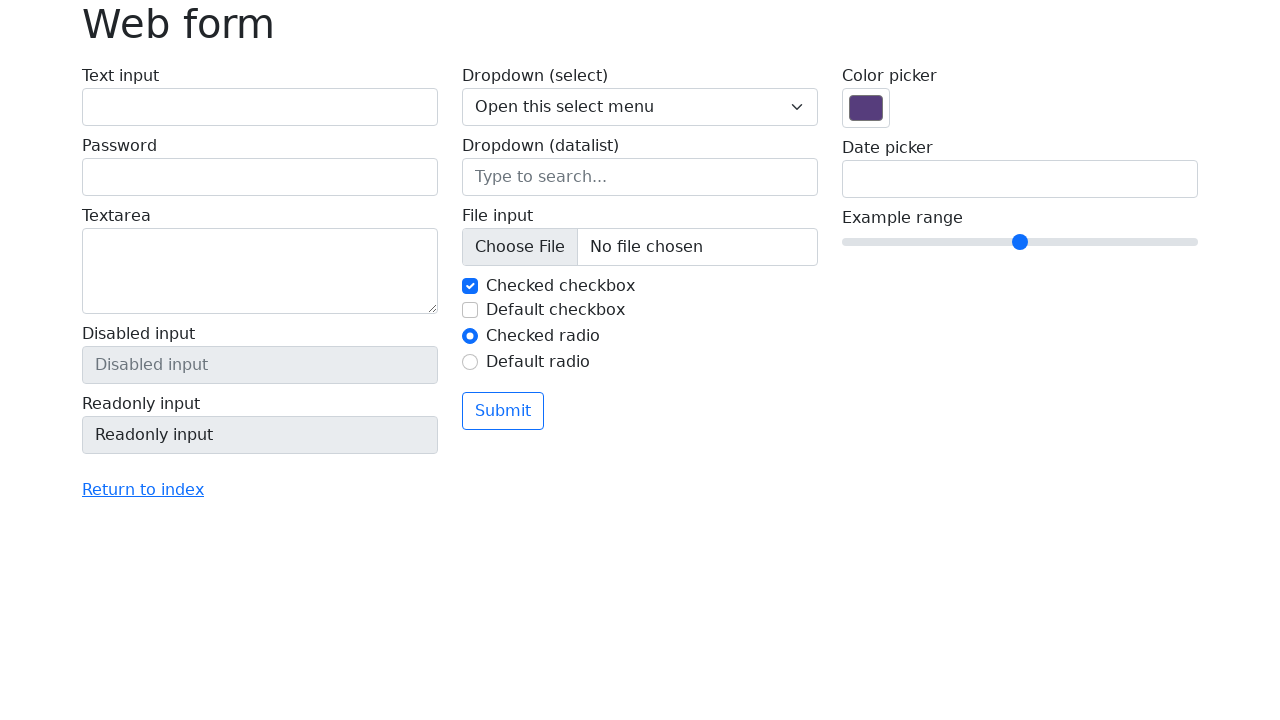

Filled text input field with 'Selenium' on input[name='my-text']
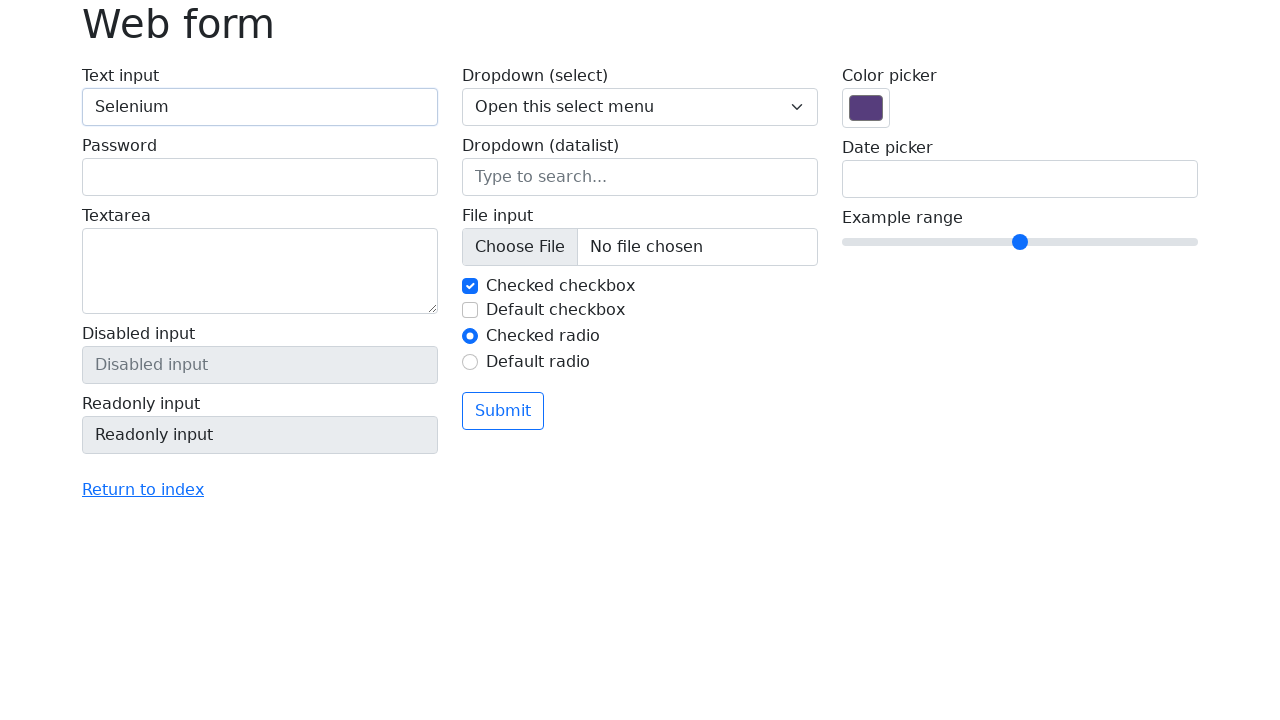

Filled textarea field with 'Sergey' on textarea[name='my-textarea']
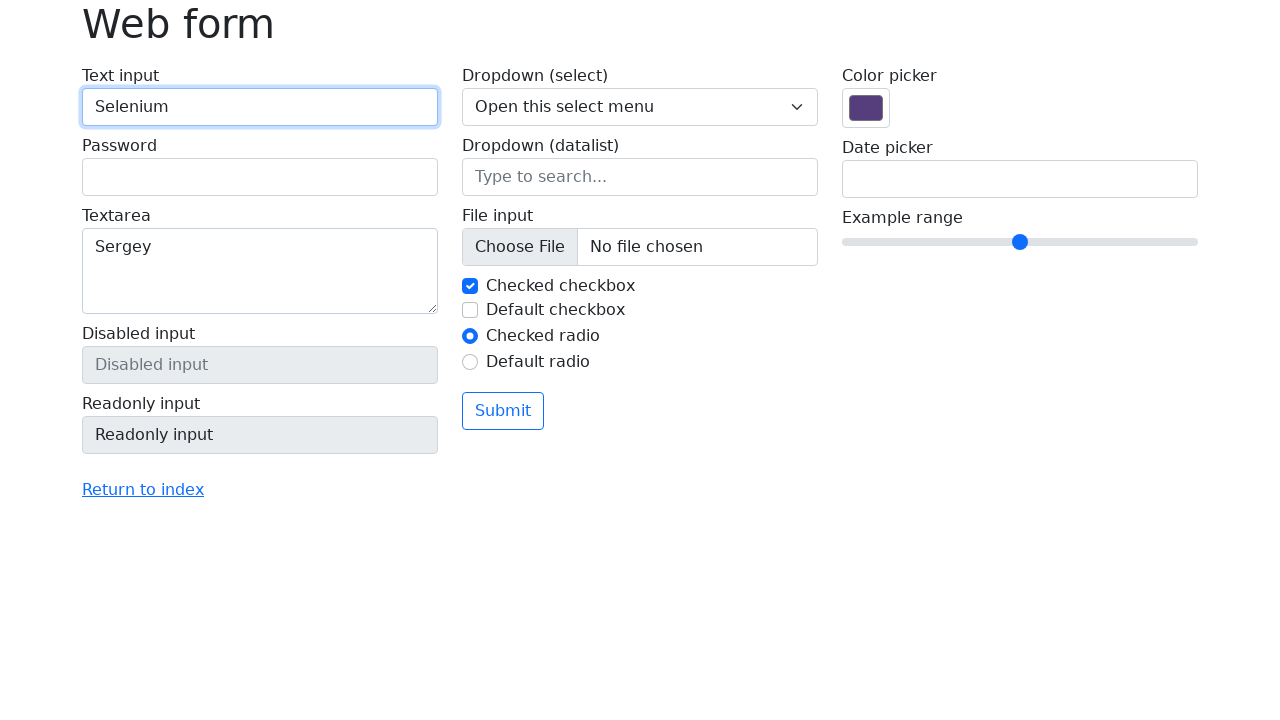

Clicked submit button to submit the form at (503, 411) on button
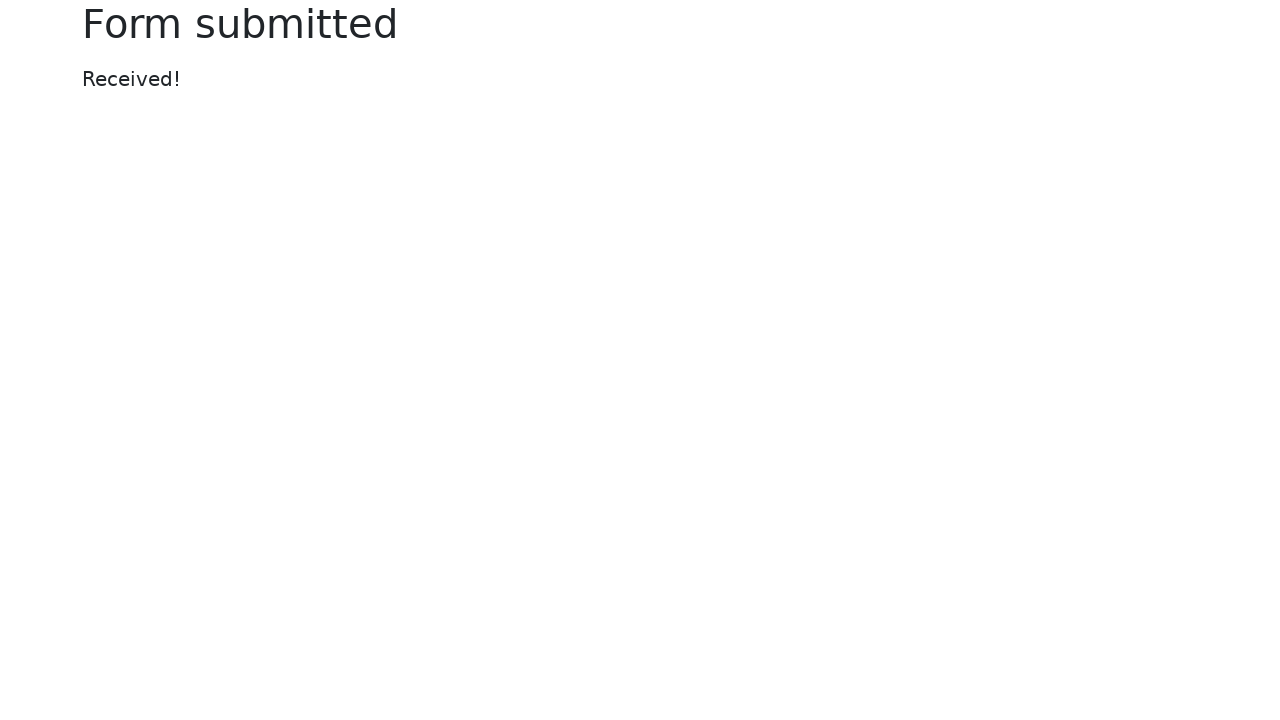

Success message appeared and loaded
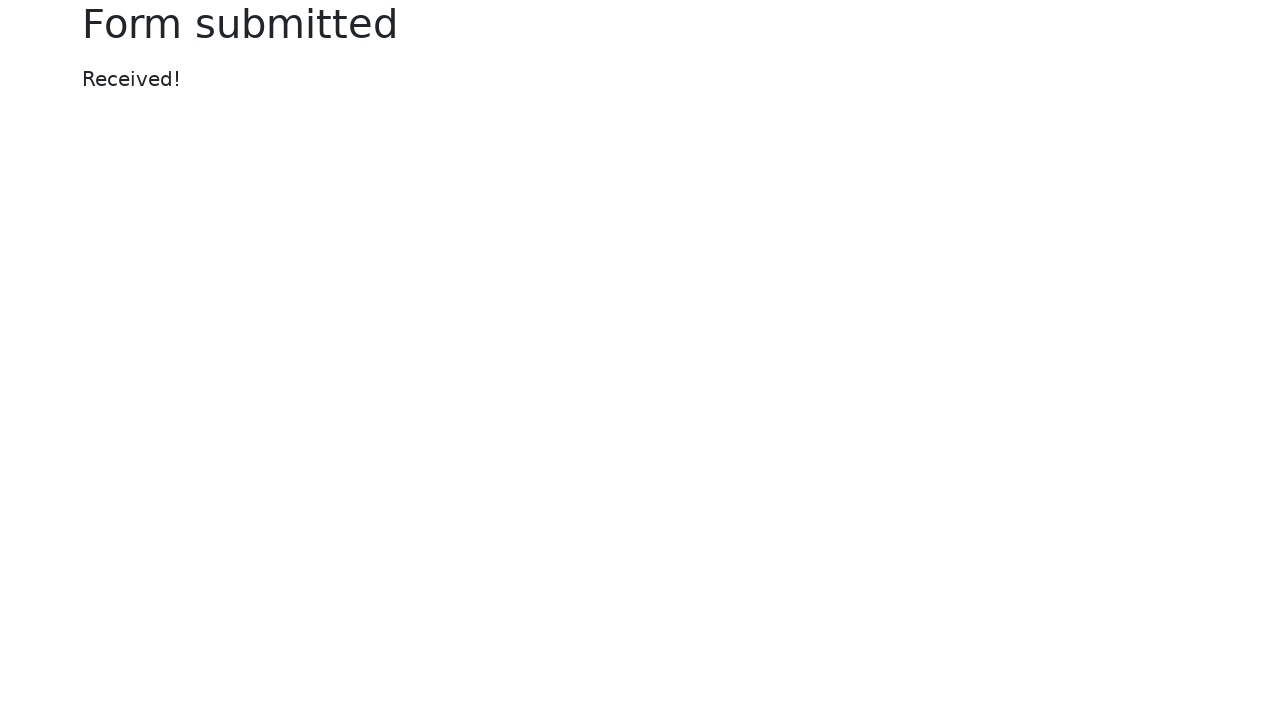

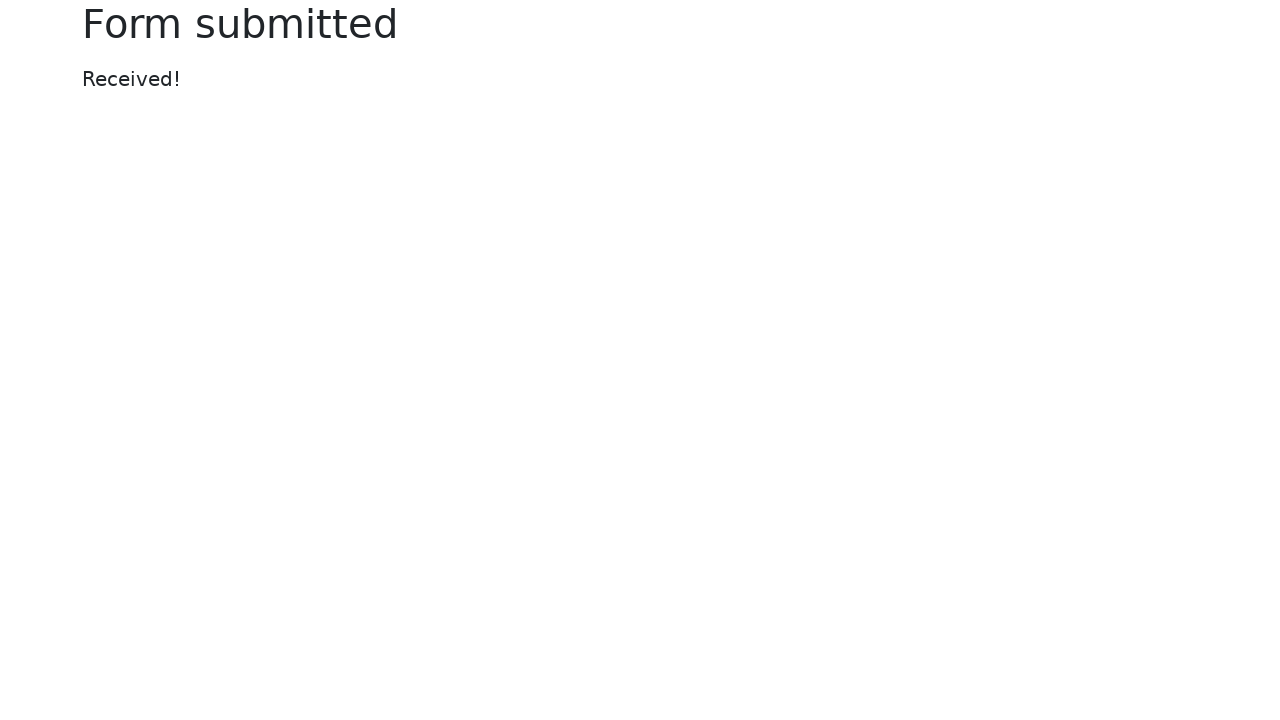